Waits for a price to reach $100, then clicks a button to reveal a math problem, calculates the answer using a logarithmic formula, and submits the solution

Starting URL: http://suninjuly.github.io/explicit_wait2.html

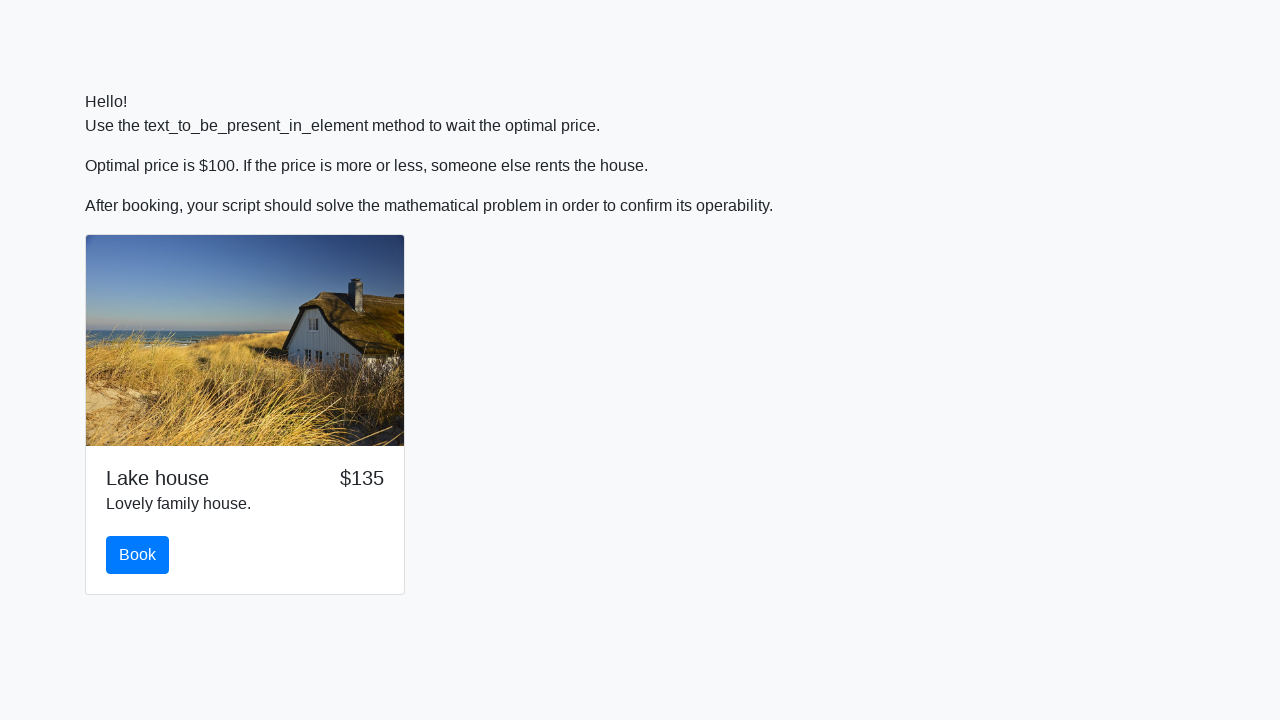

Waited for price to reach $100
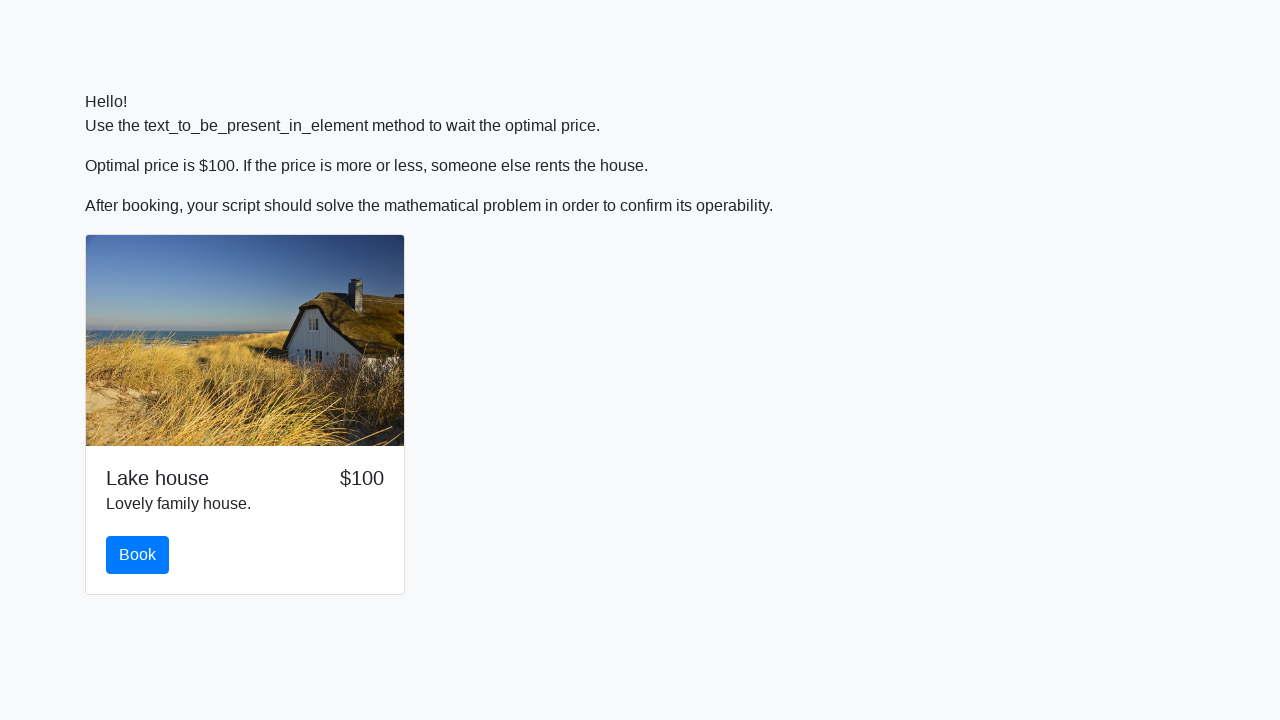

Clicked the book button to reveal math problem at (138, 555) on button
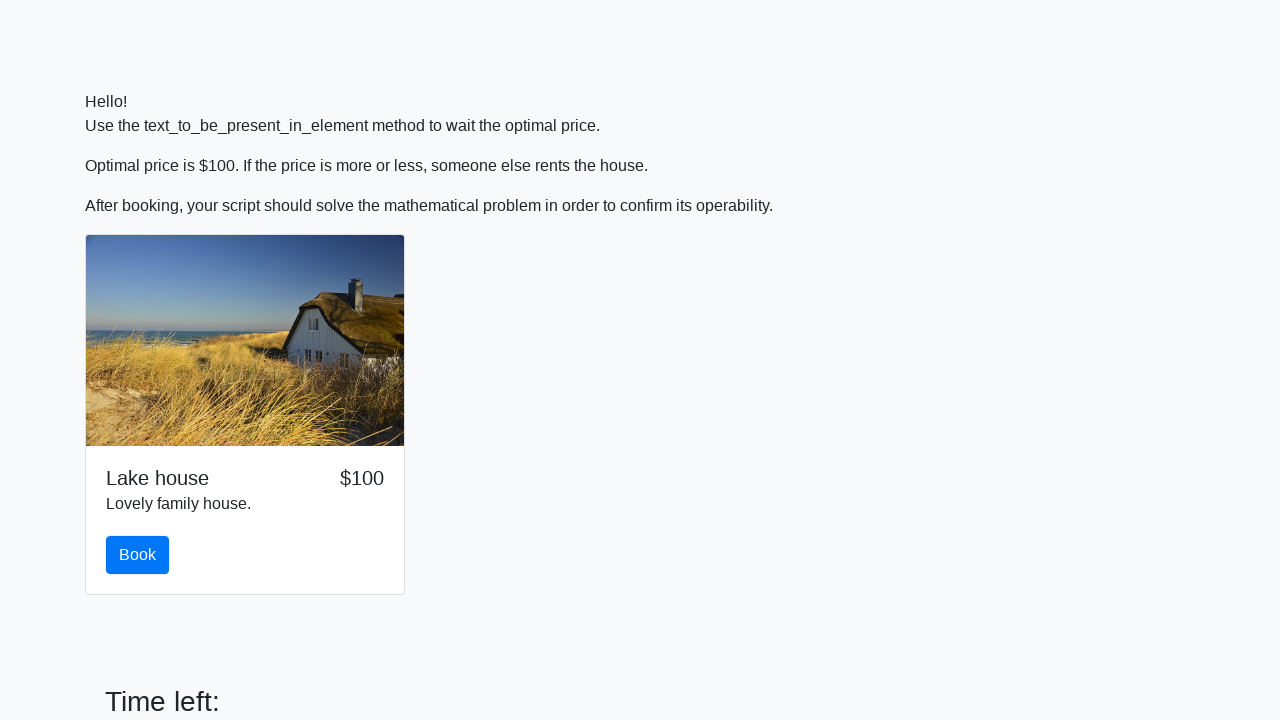

Scrolled to solve button
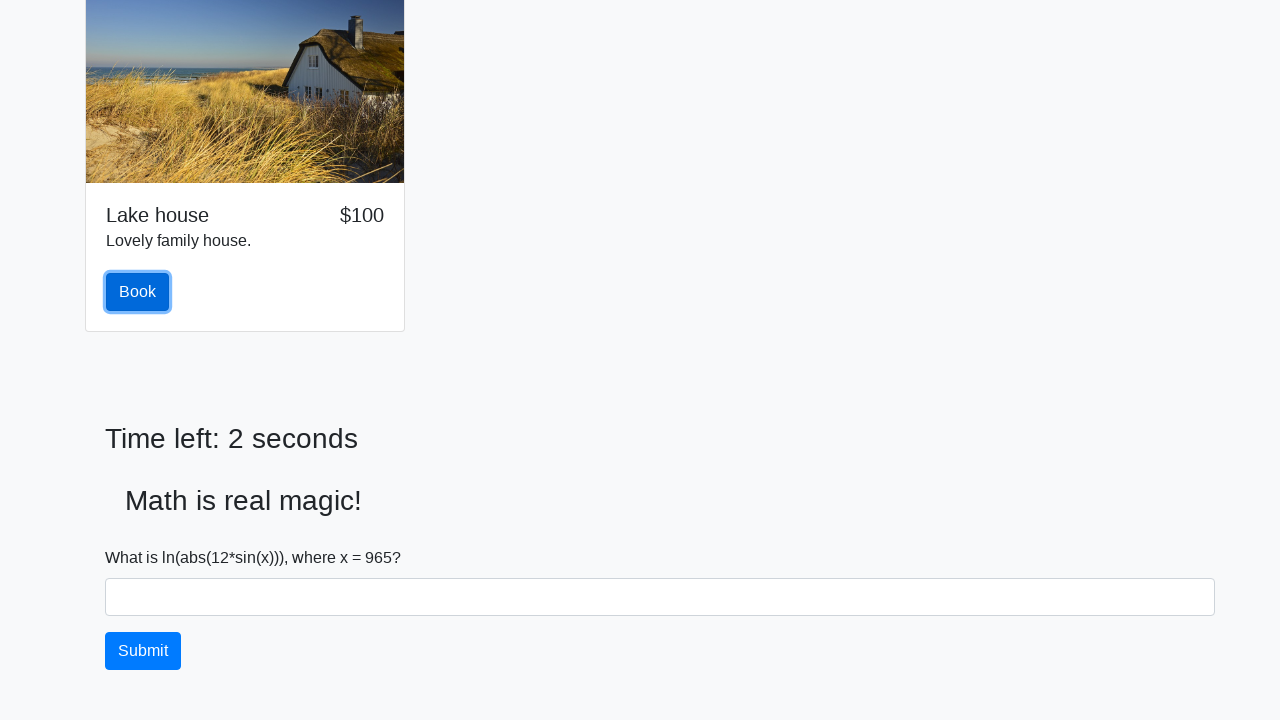

Retrieved x value from math problem: 965
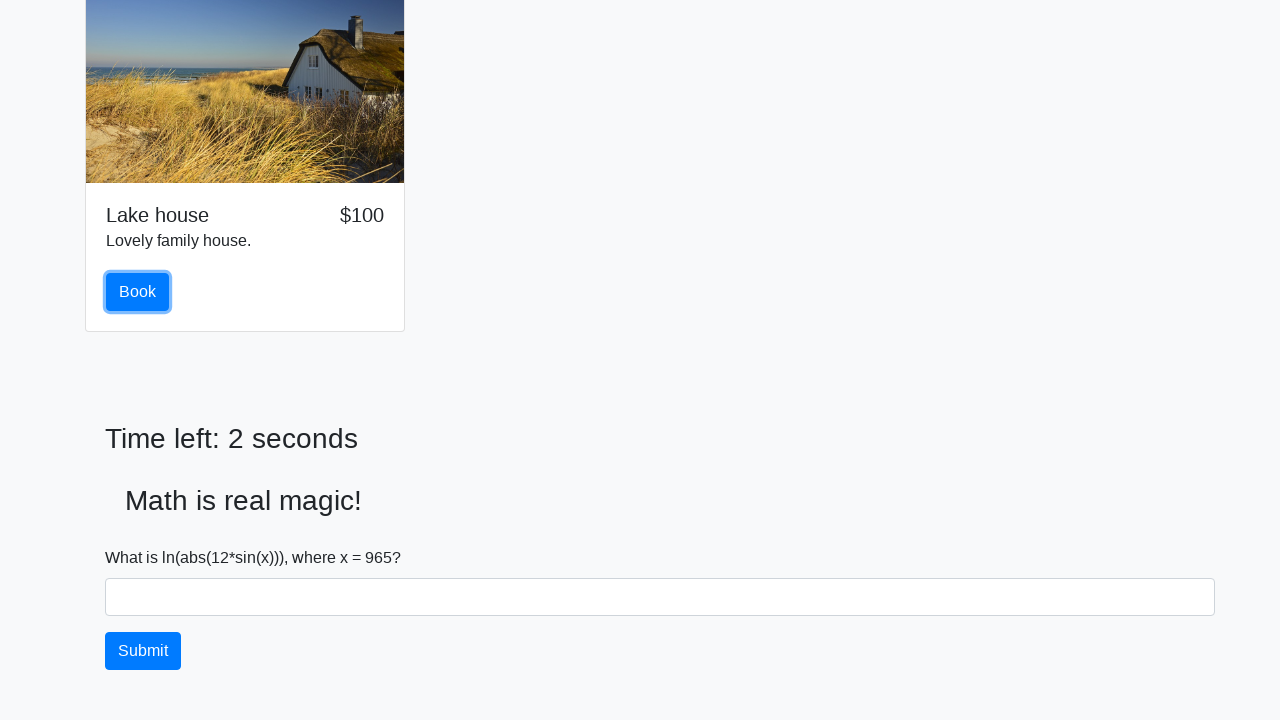

Calculated answer using logarithmic formula: 1.8045643776840794
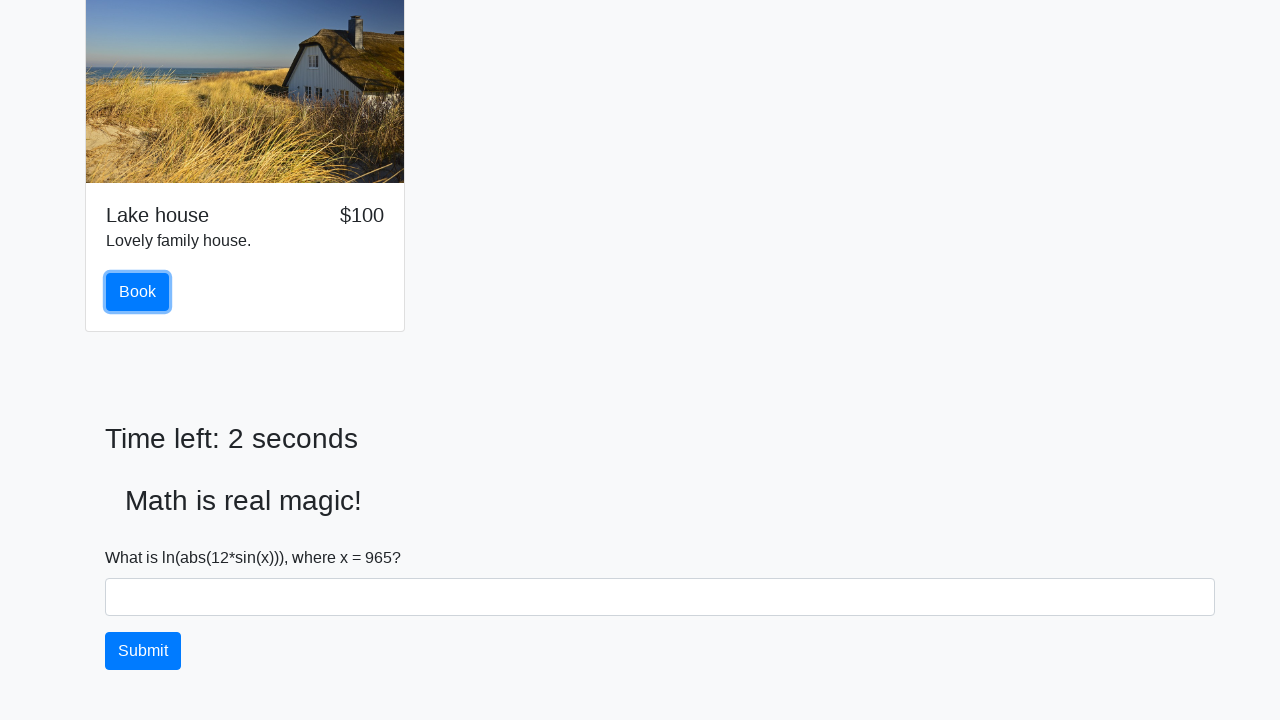

Filled answer into input field on input
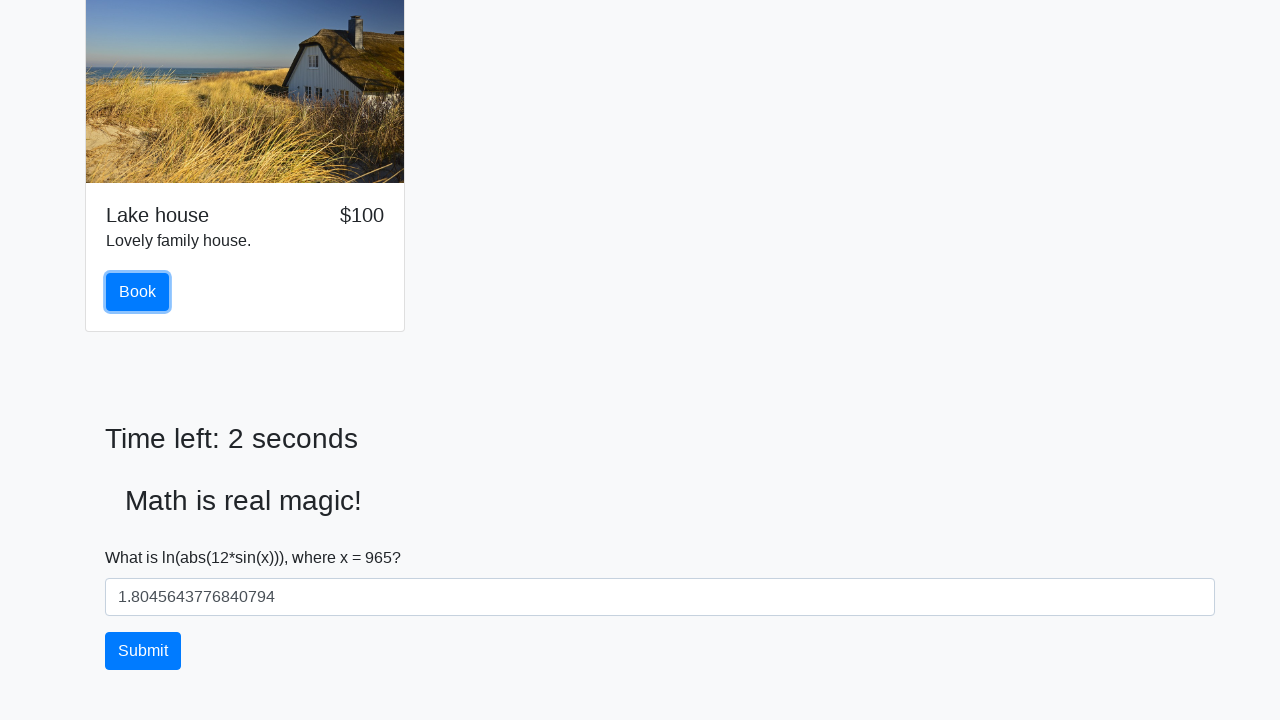

Clicked solve button to submit answer at (143, 651) on #solve
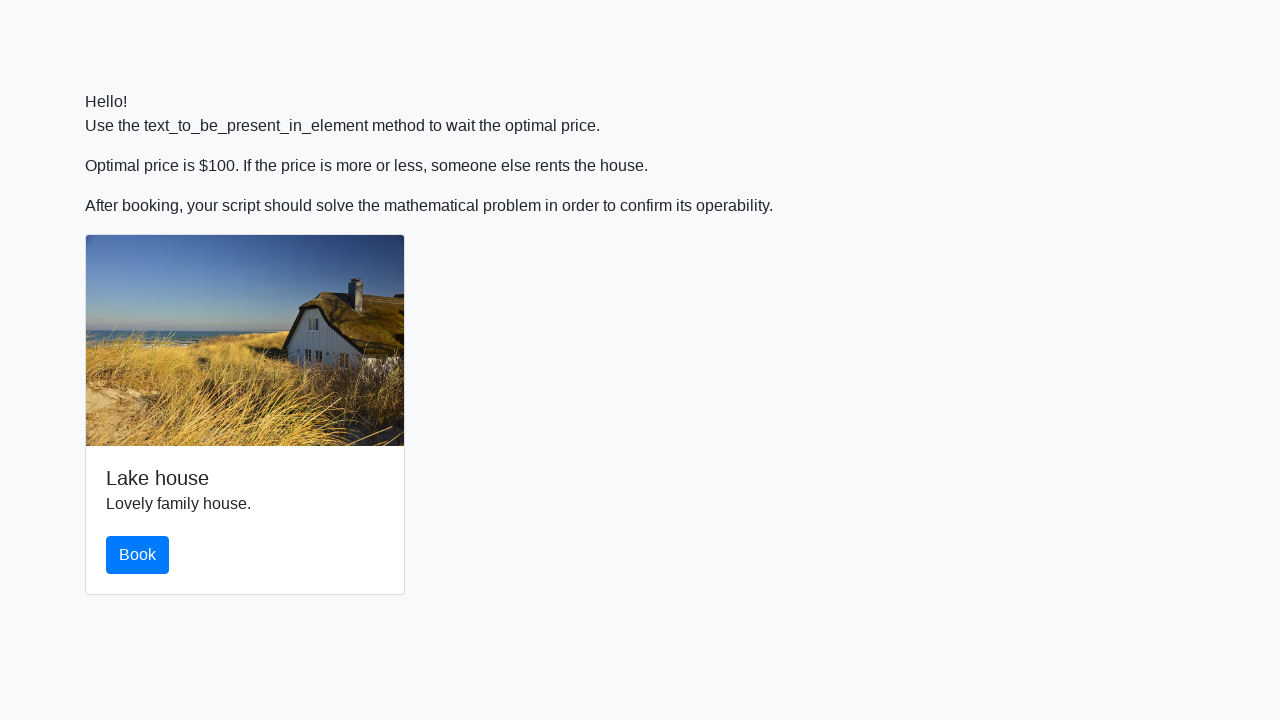

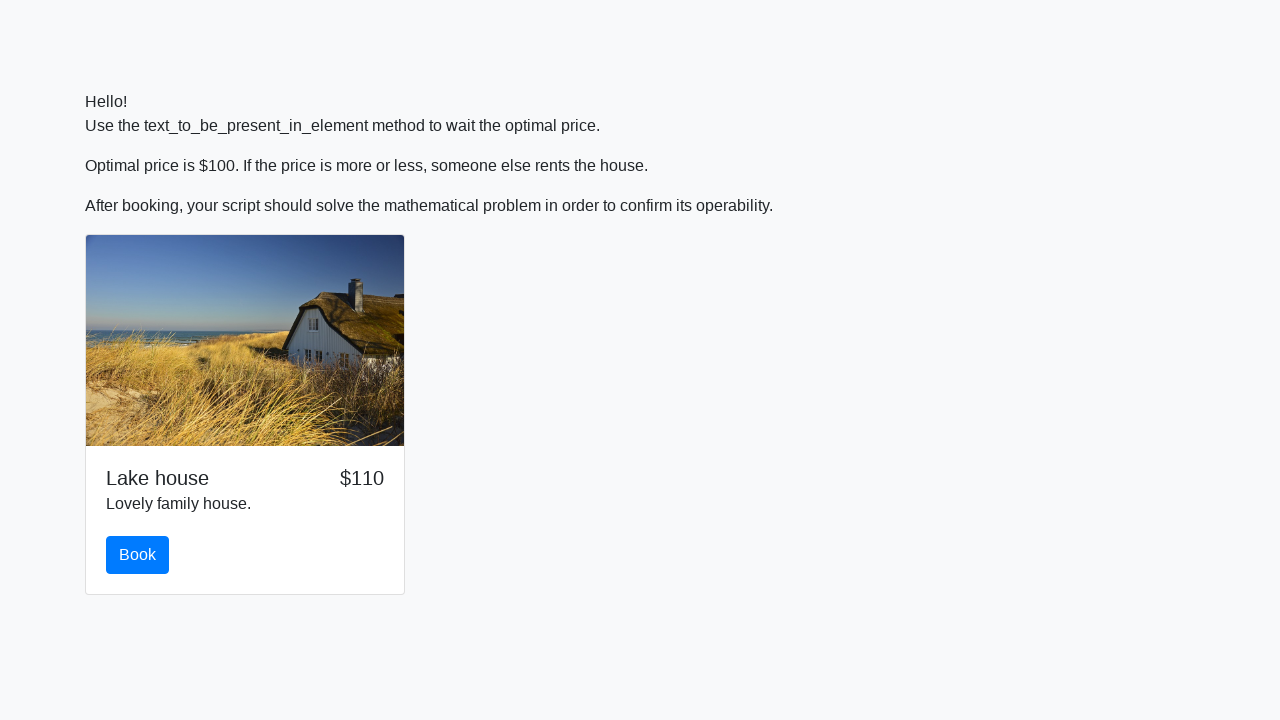